Tests drag and drop functionality by dragging the draggable element by a specific offset (329, 10 pixels)

Starting URL: https://jqueryui.com/droppable/

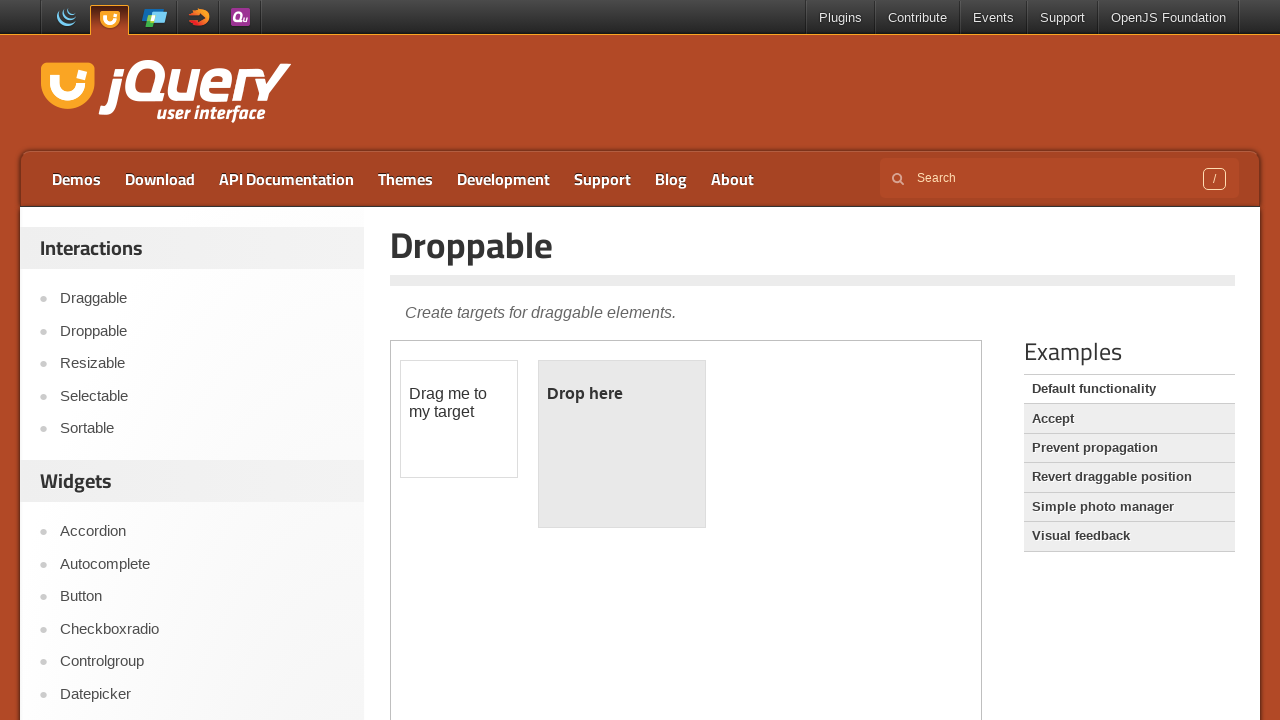

Located iframe containing drag and drop elements
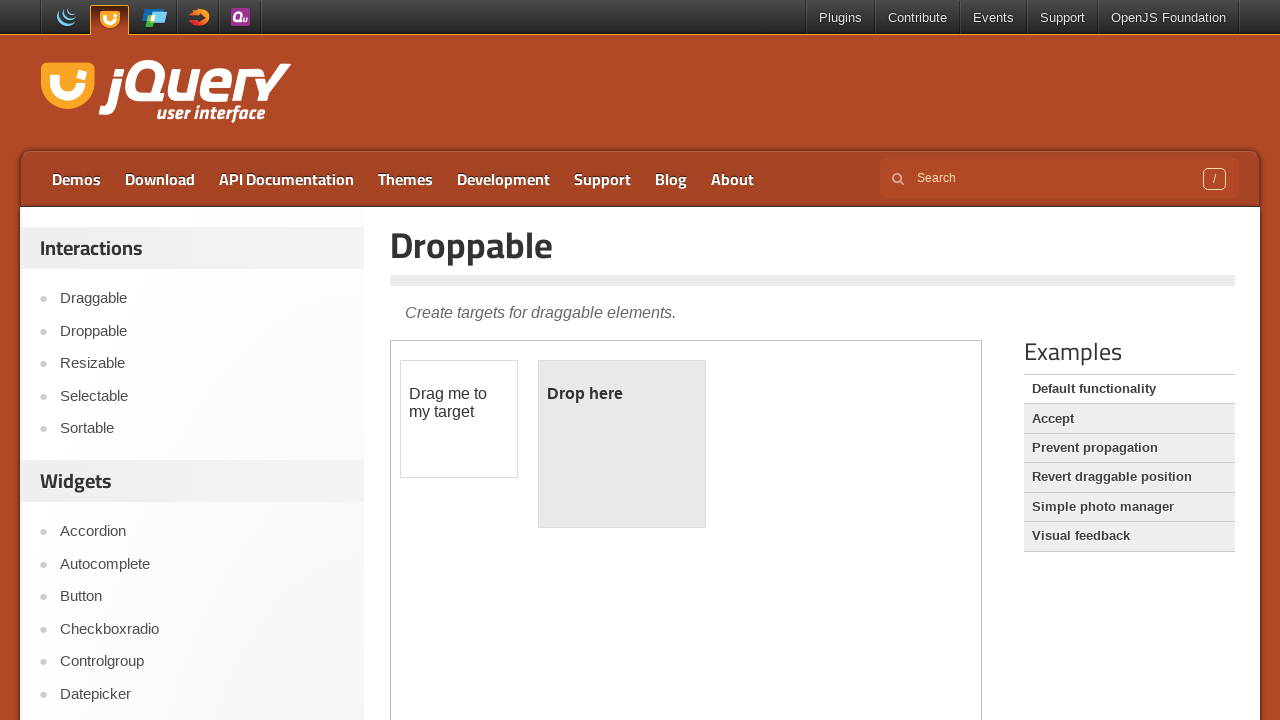

Located draggable element with id 'draggable'
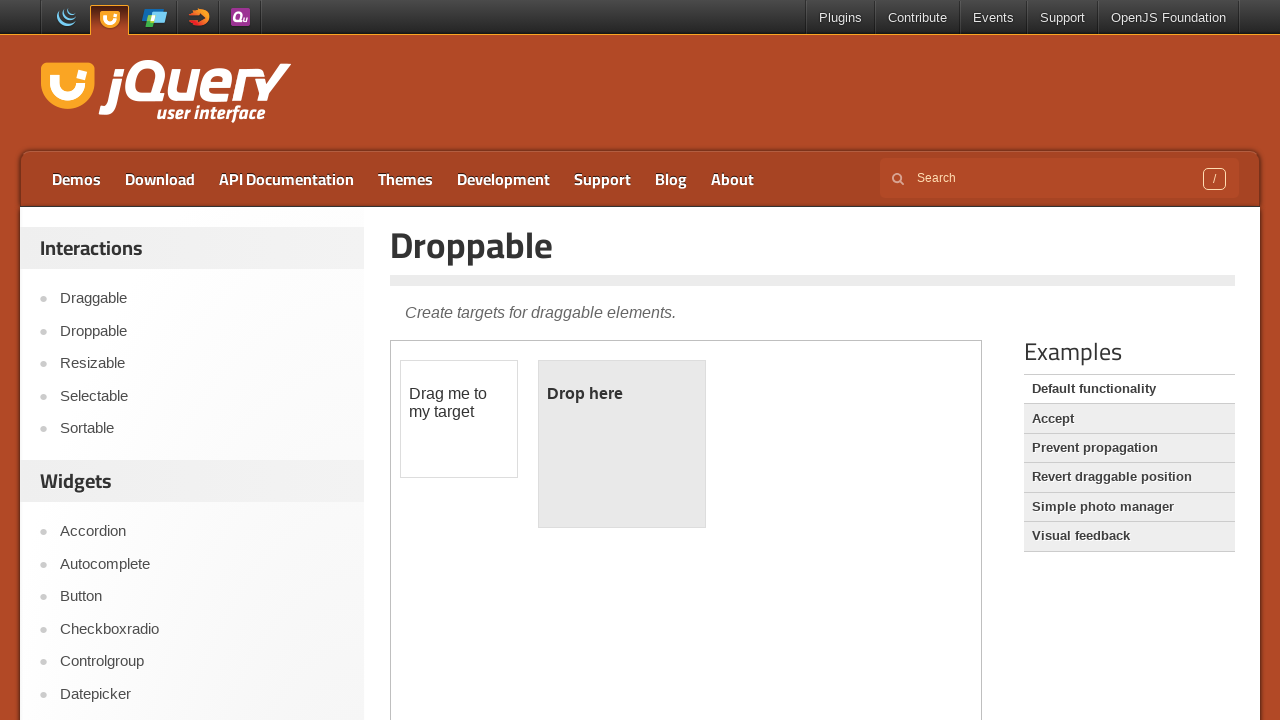

Retrieved bounding box of draggable element
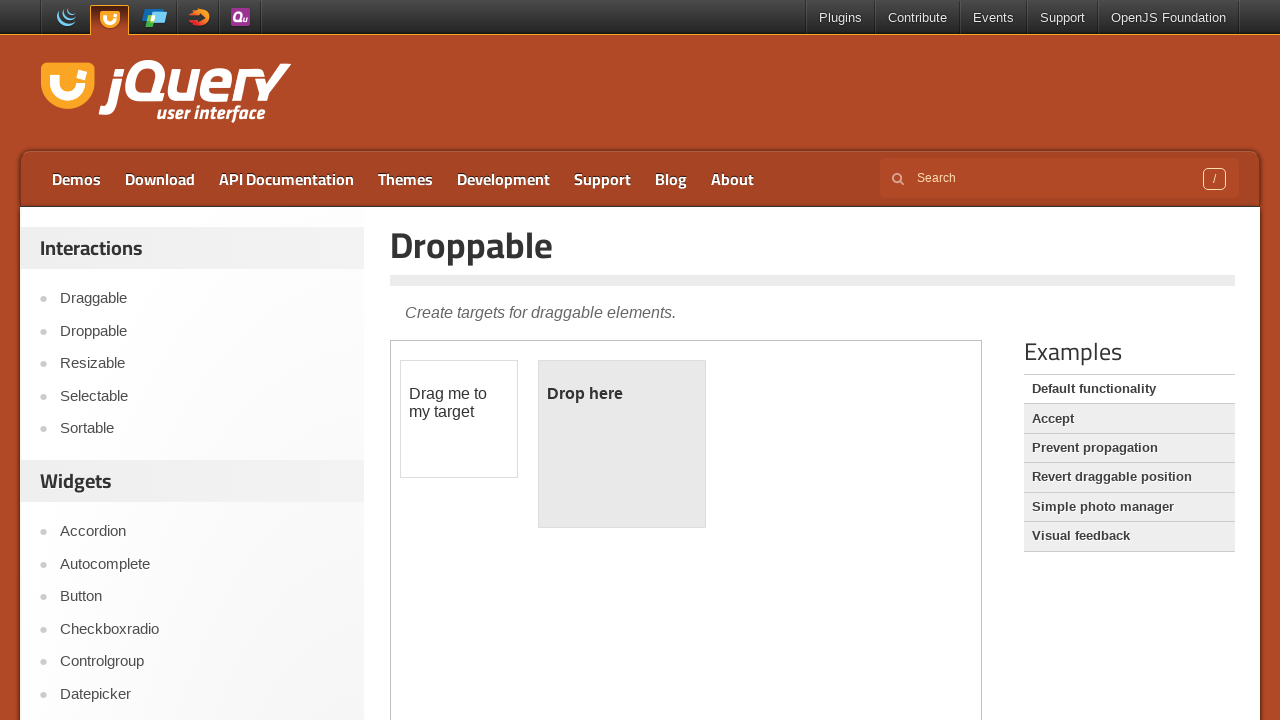

Moved mouse to center of draggable element at (459, 419)
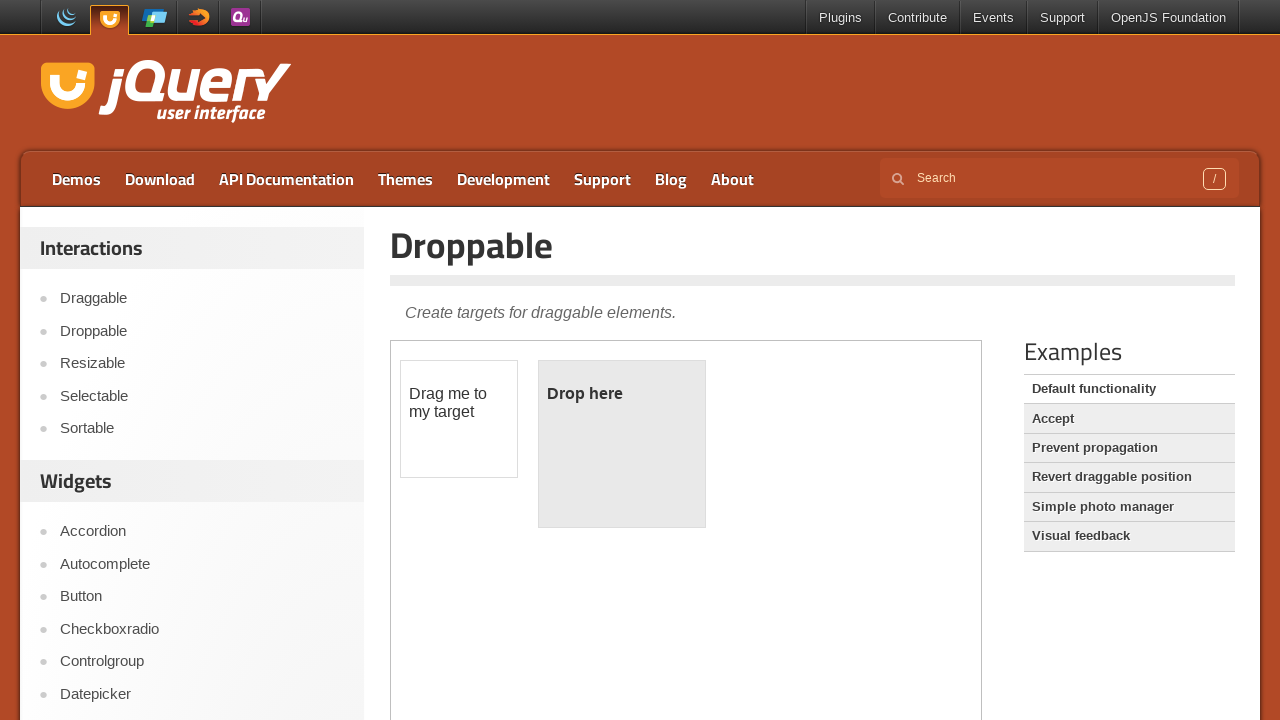

Pressed down mouse button on draggable element at (459, 419)
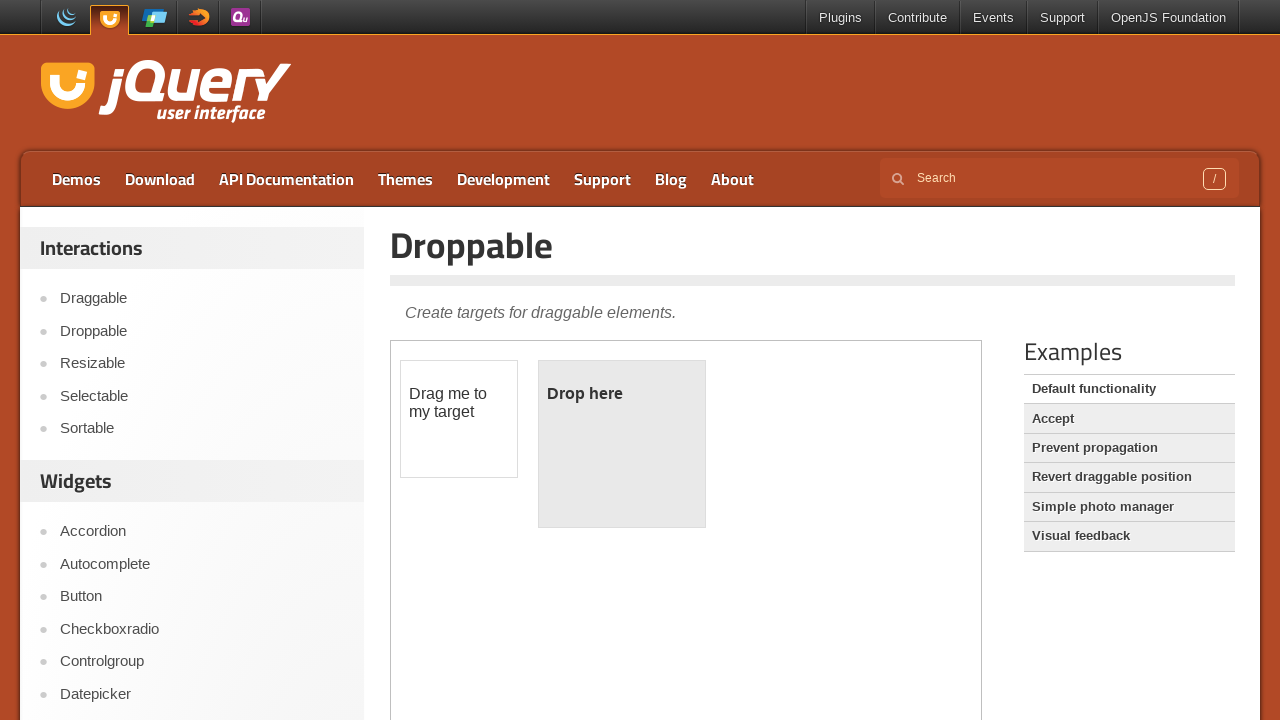

Dragged element by offset (329, 10) pixels at (788, 429)
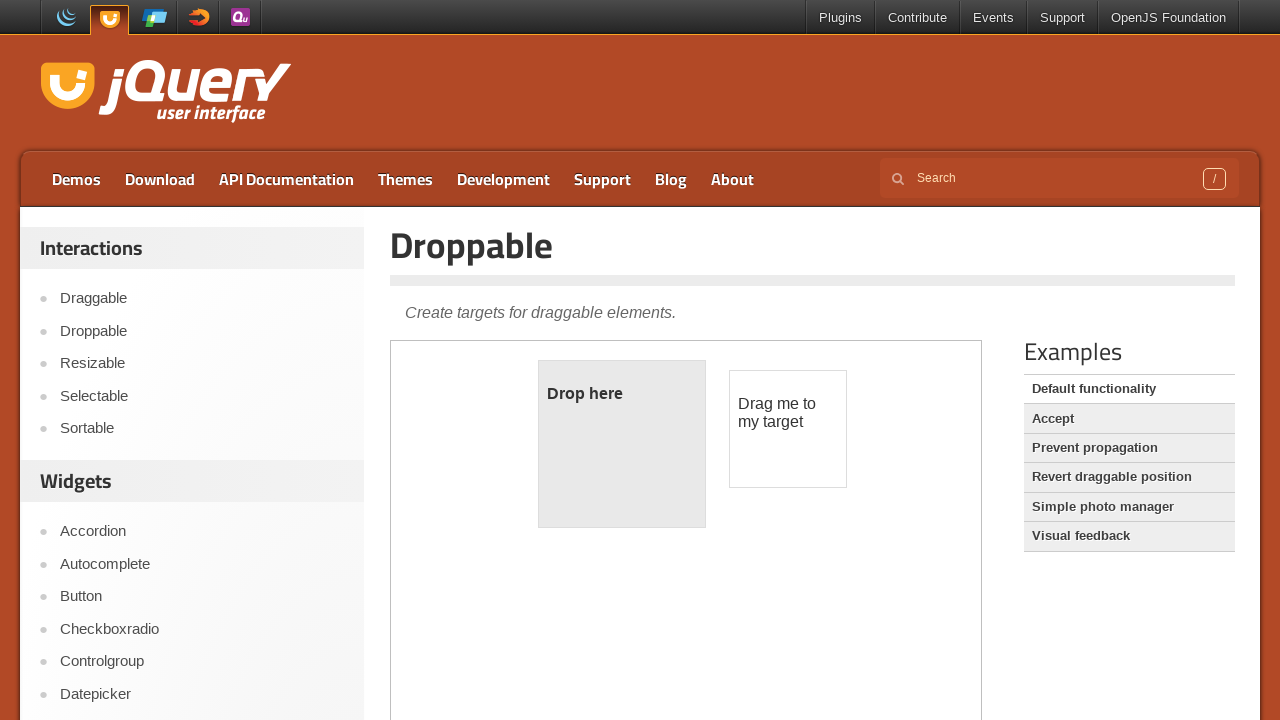

Released mouse button, completing drag and drop at (788, 429)
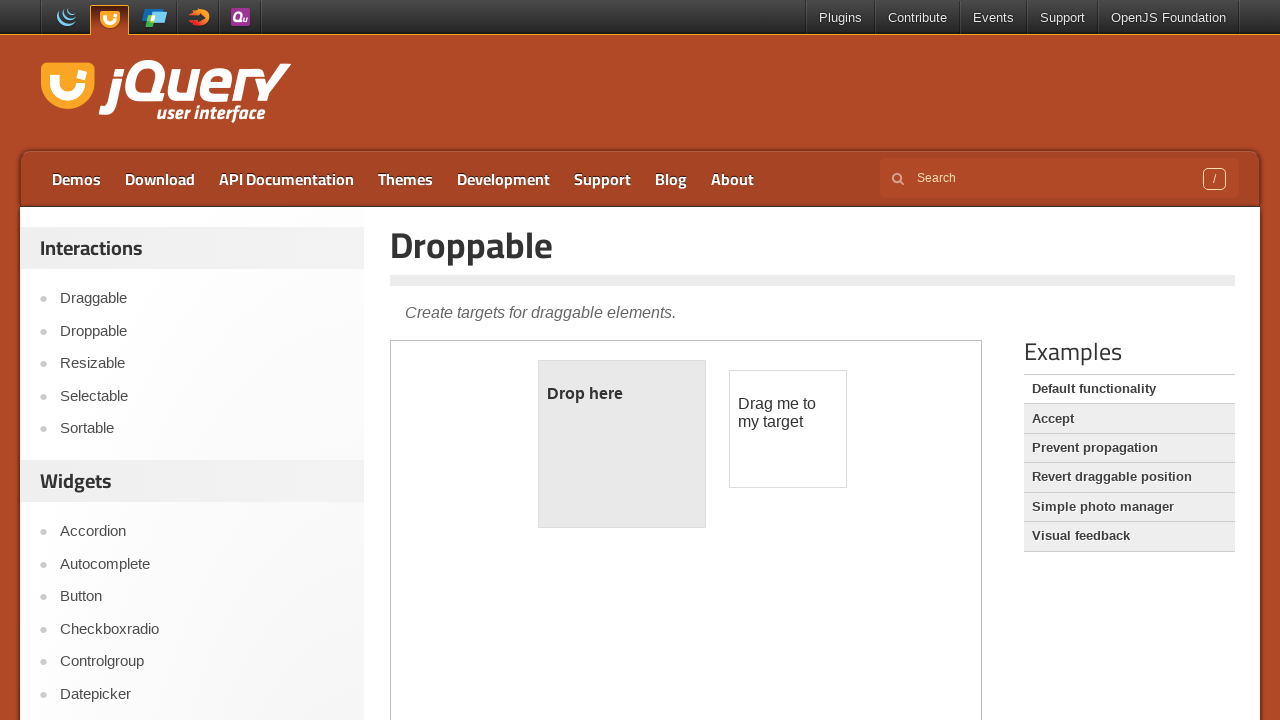

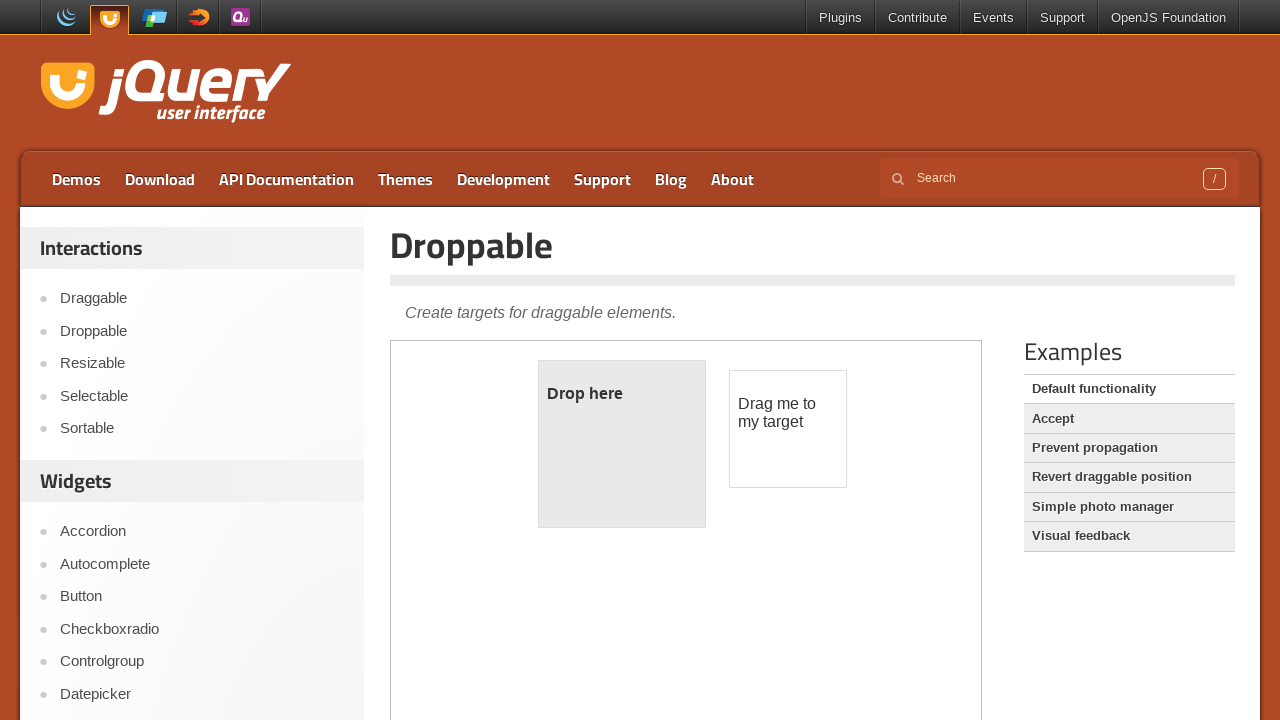